Navigates to a GitHub user profile page and verifies the page title contains the username

Starting URL: https://github.com/harutoreon

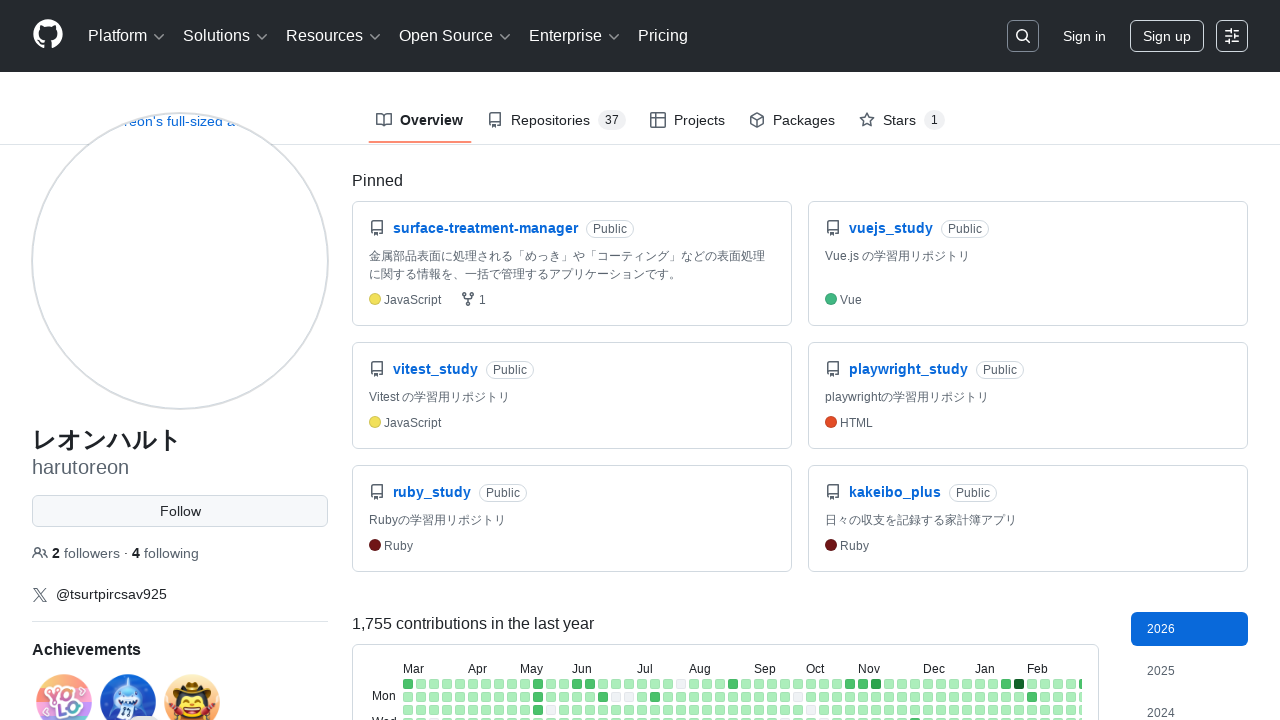

Navigated to GitHub user profile page for harutoreon
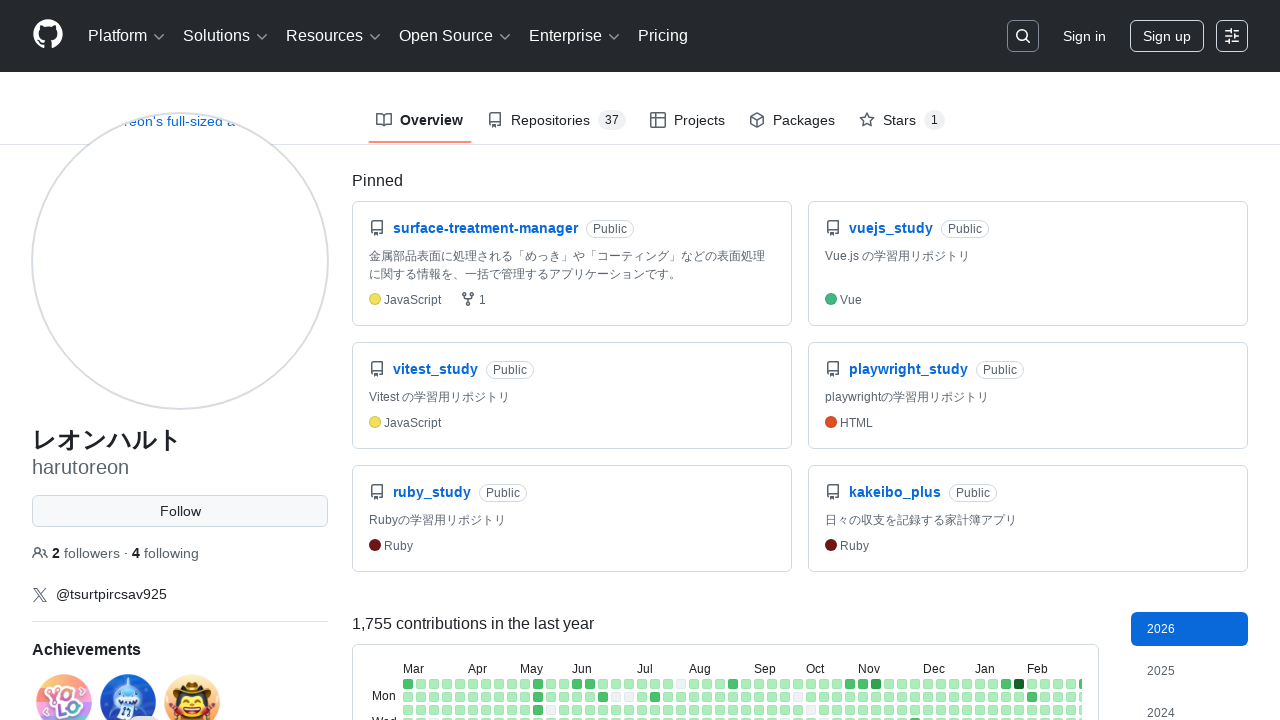

Verified page title contains 'harutoreon'
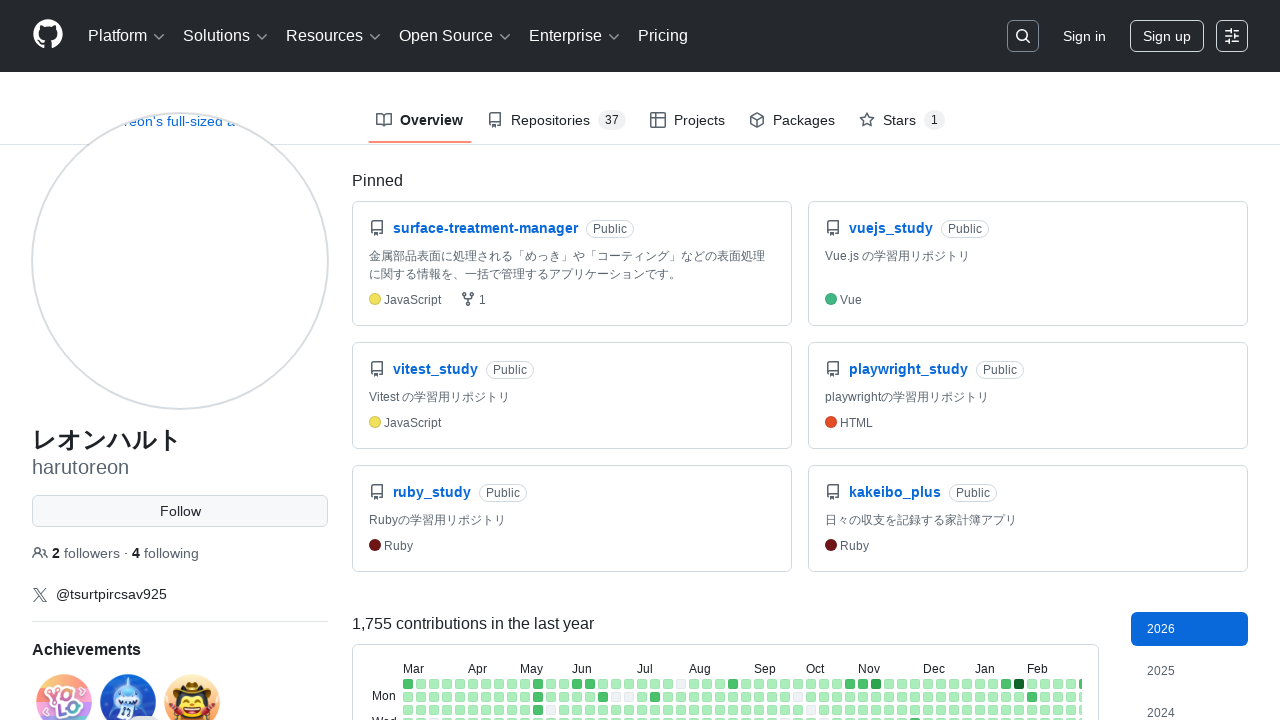

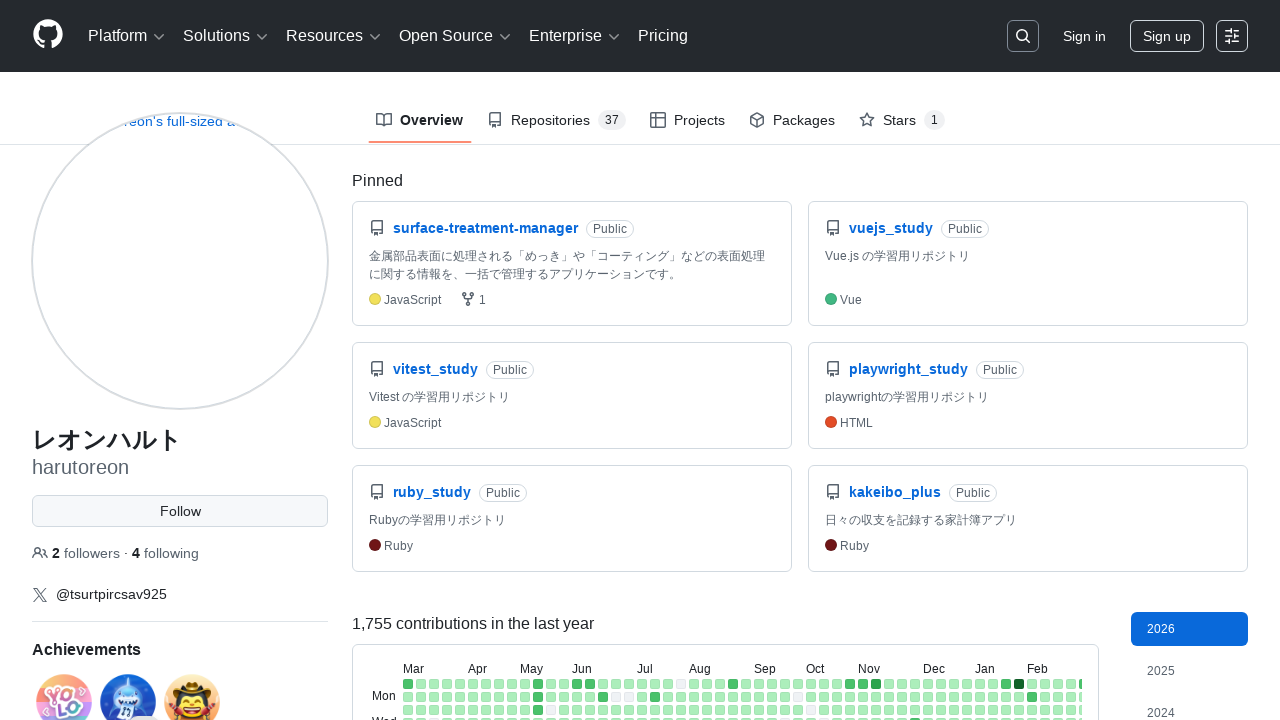